Tests various button properties and interactions on a UI components demo page, including clicking buttons, verifying navigation, checking button state, and getting element position

Starting URL: https://www.leafground.com/button.xhtml

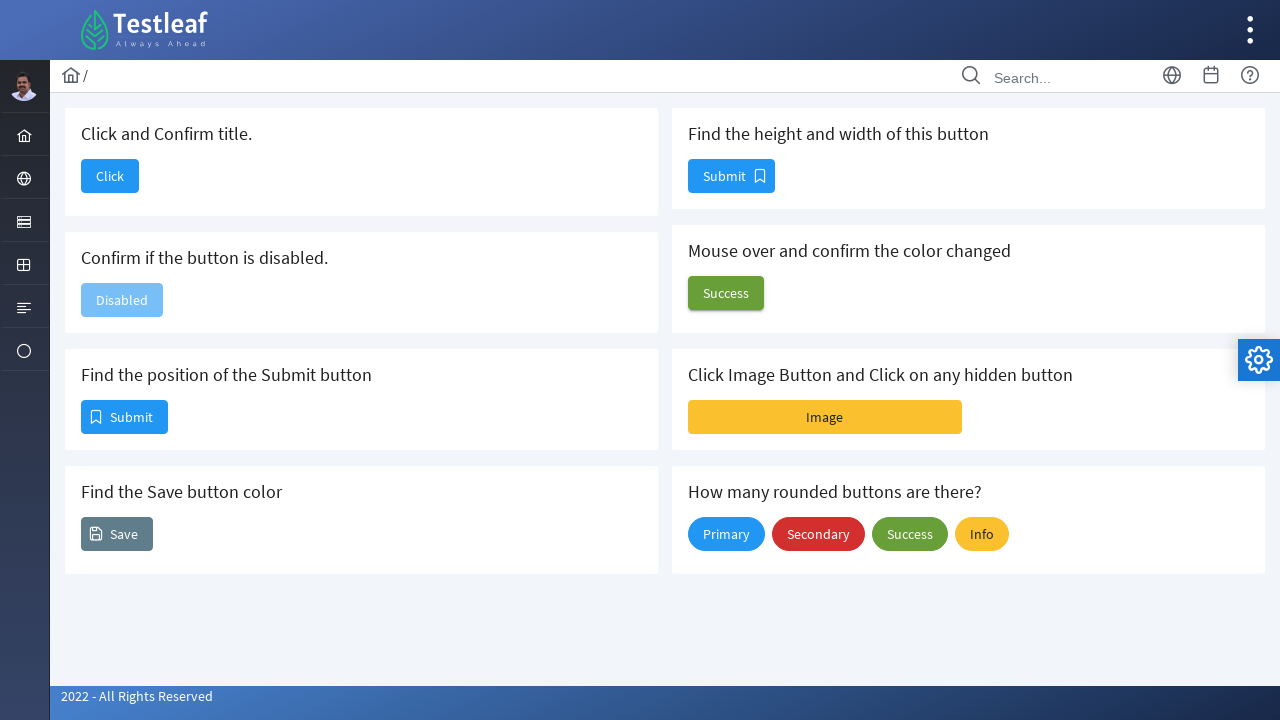

Clicked button to confirm title at (110, 176) on xpath=//h5[text()='Click and Confirm title.']/following-sibling::button
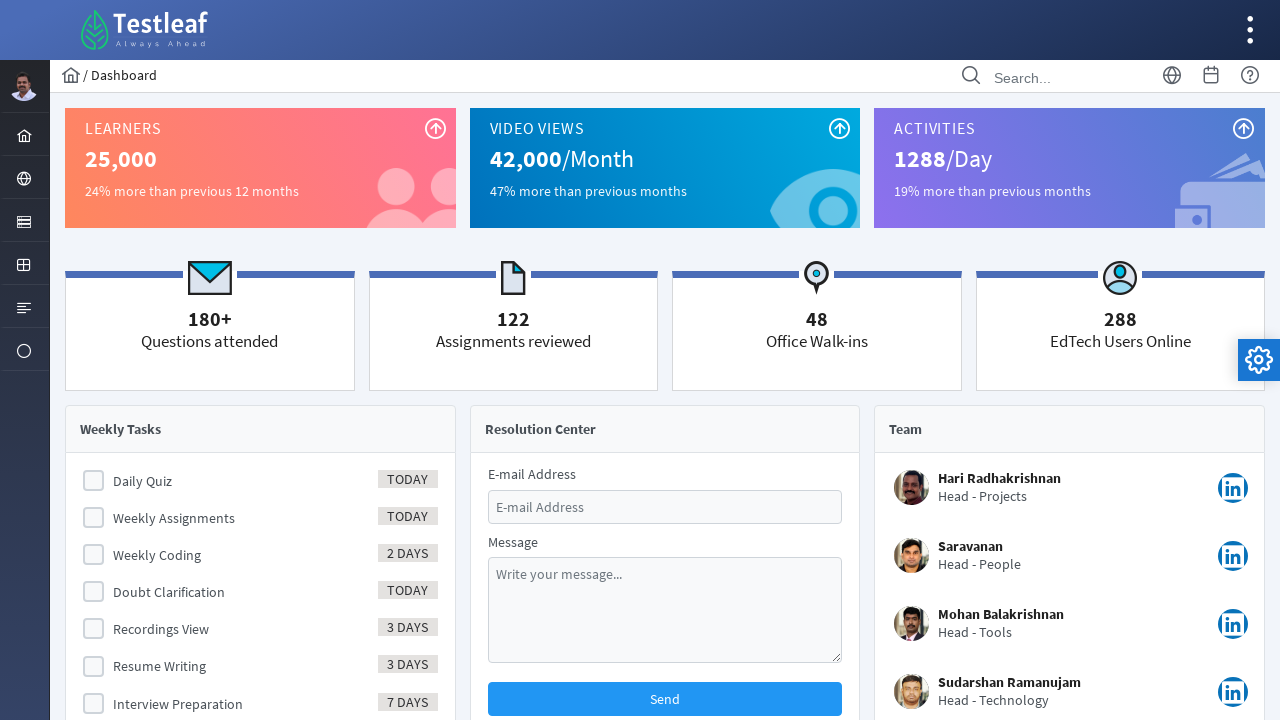

Waited for navigation to Dashboard page
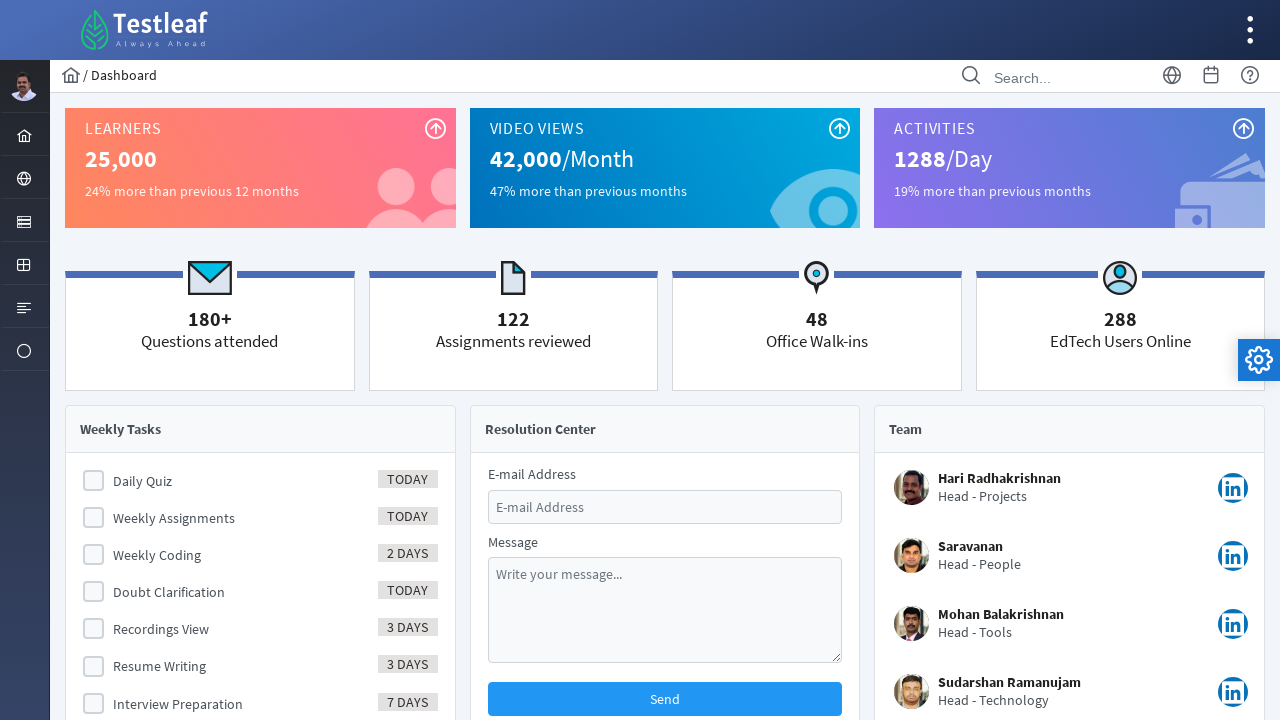

Verified 'Dashboard' is in page title
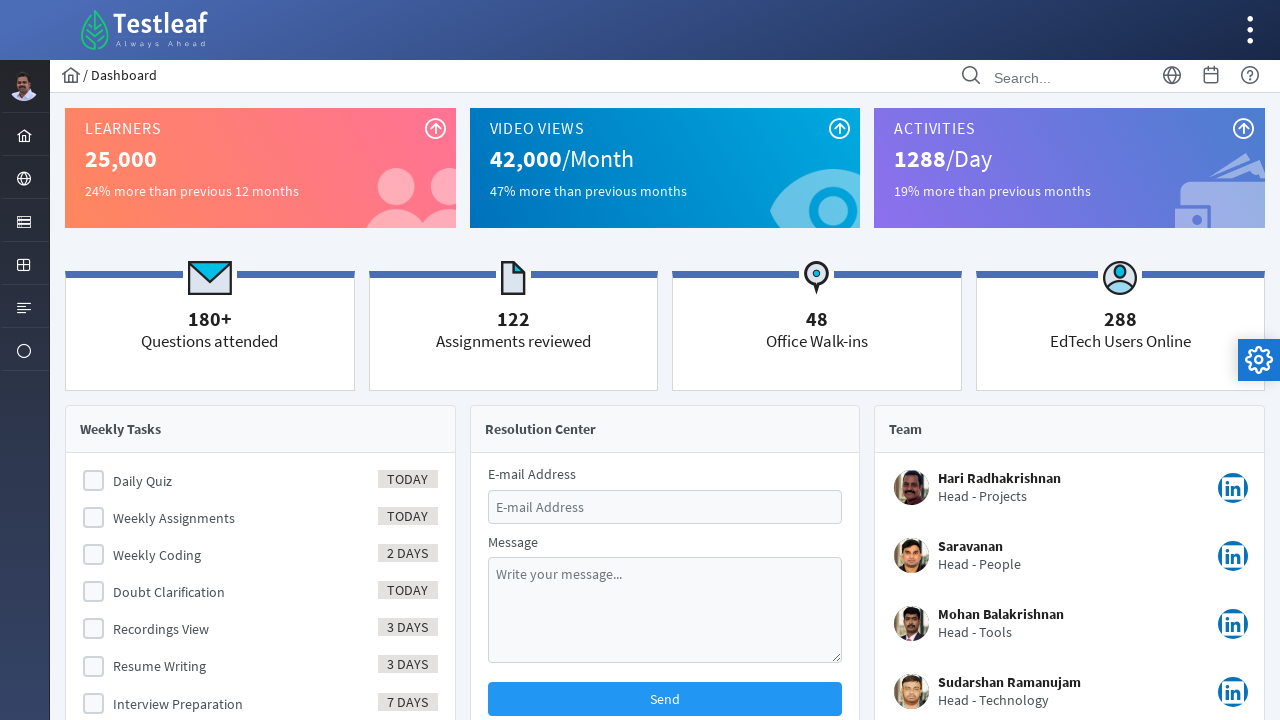

Navigated back to buttons page
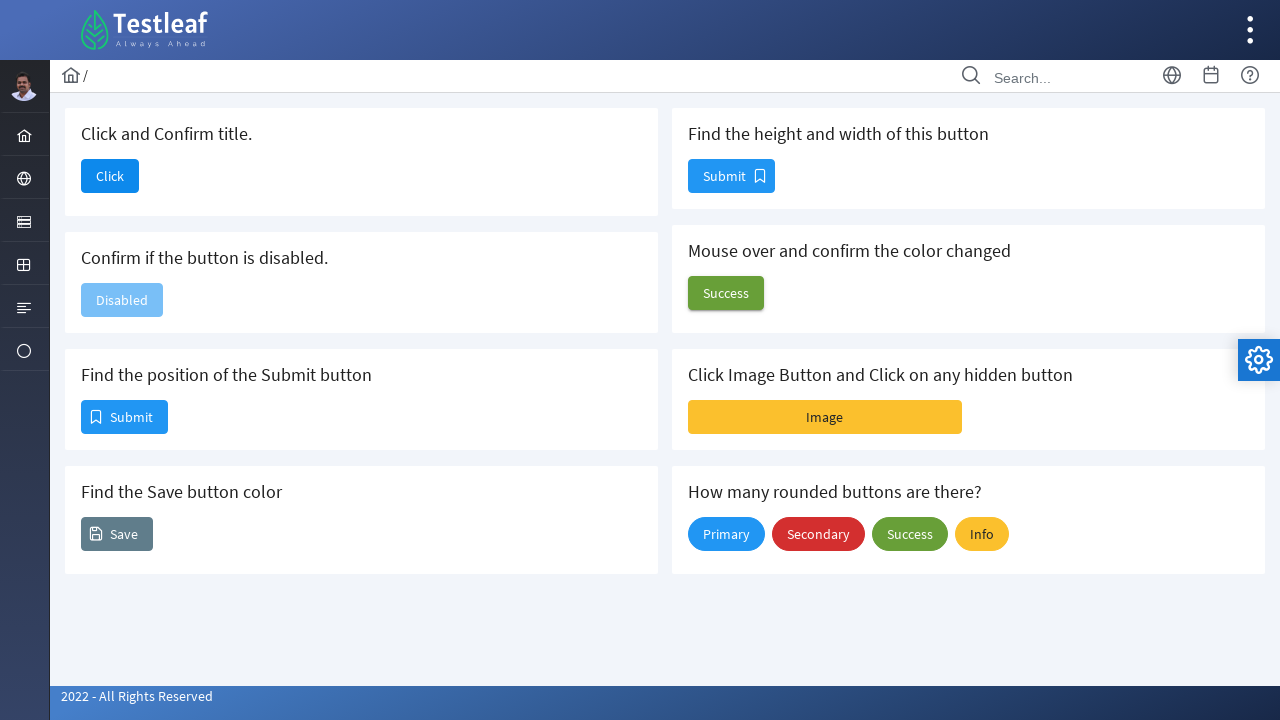

Located the button to check disabled state
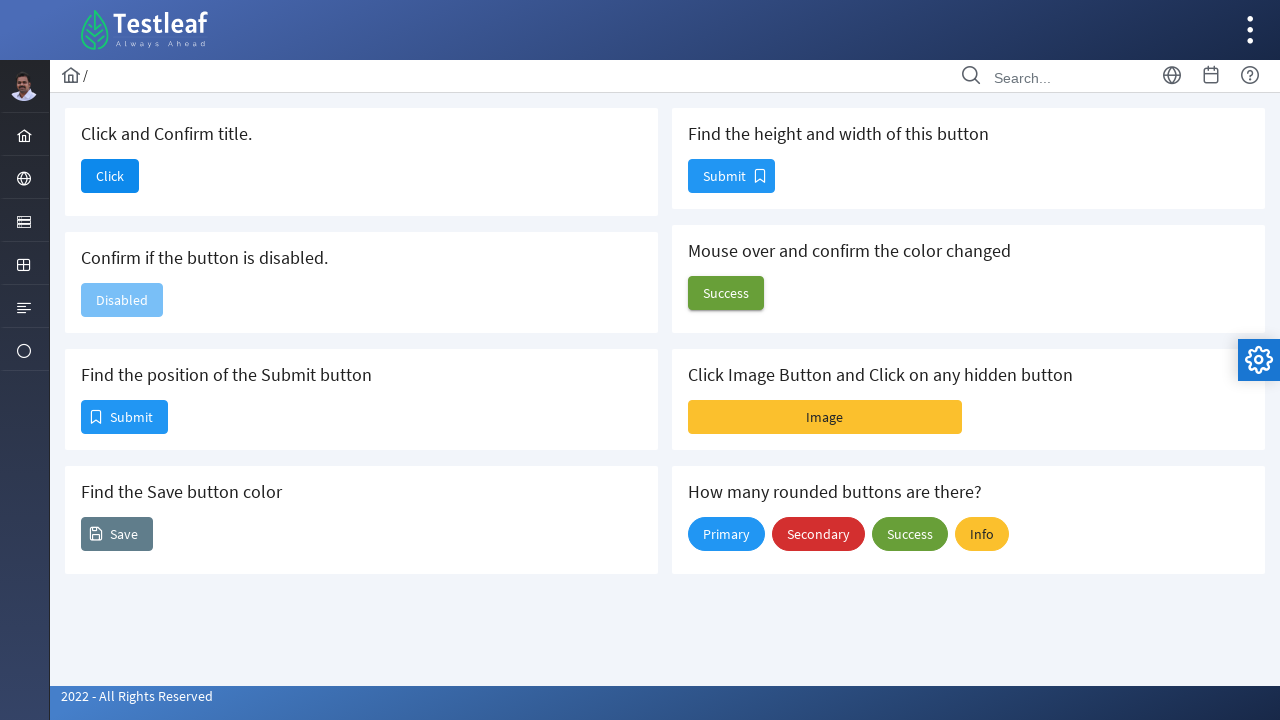

Checked button disabled state: True
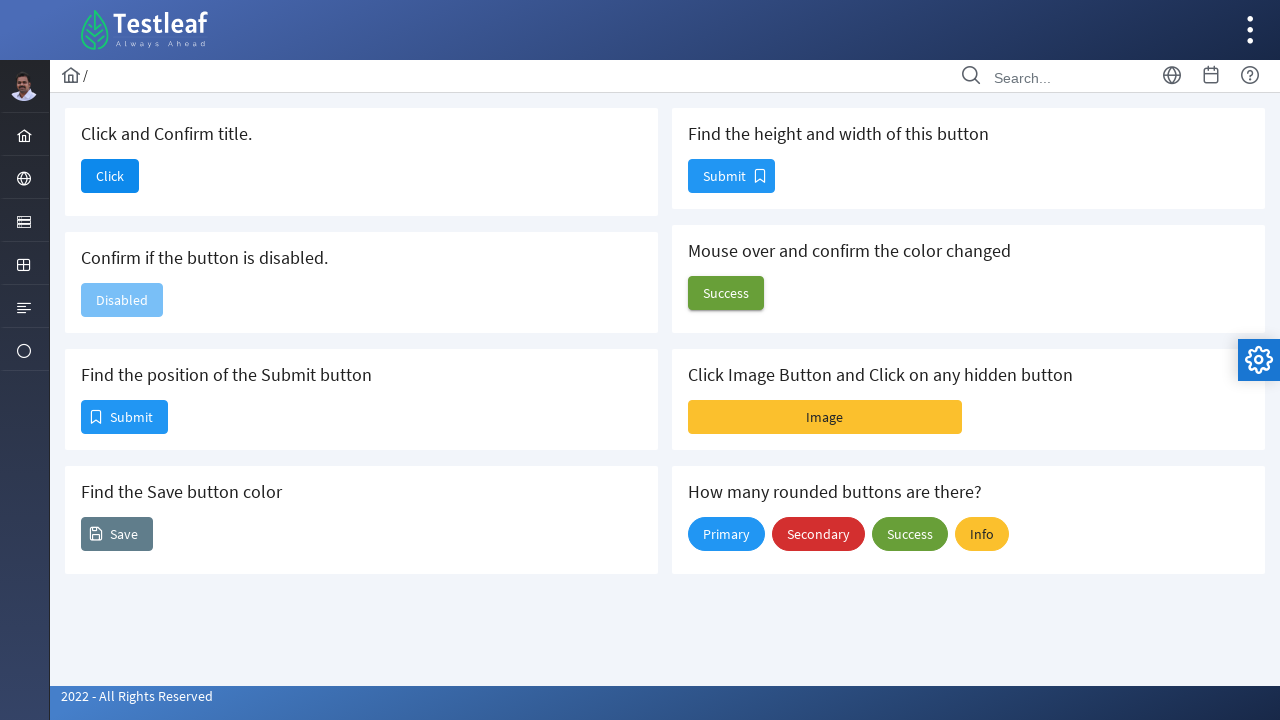

Located the Submit button for position check
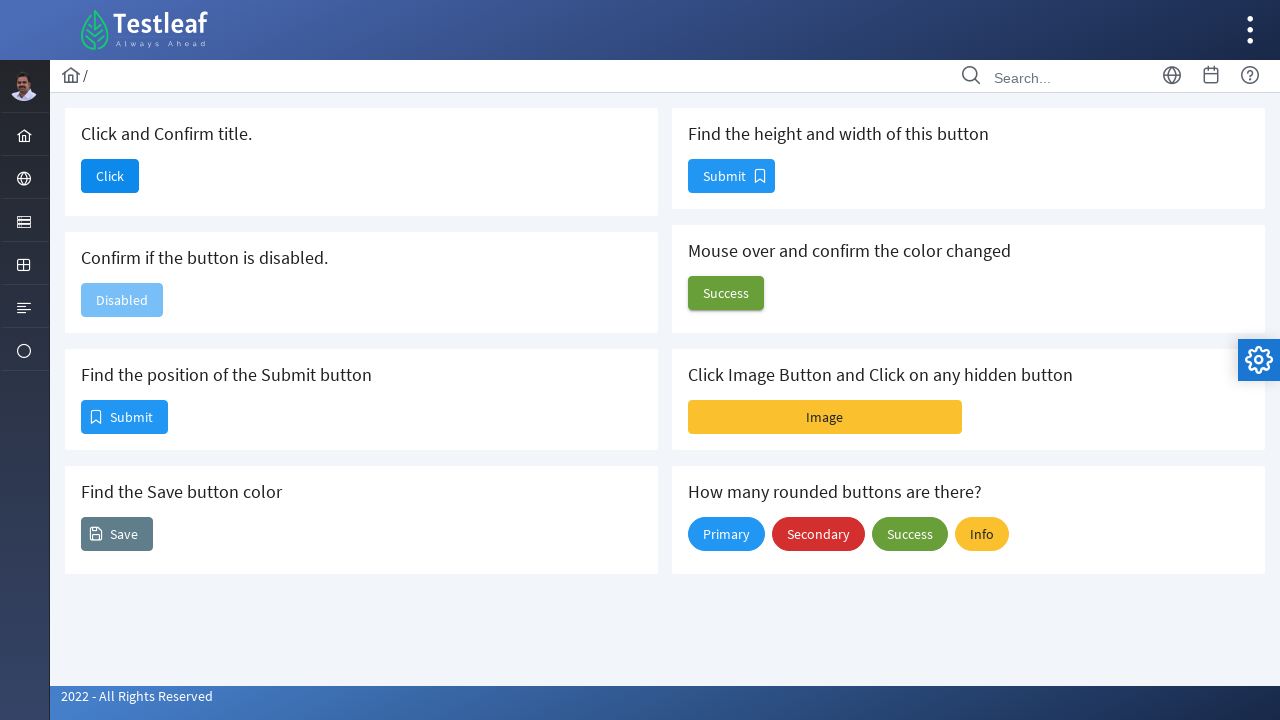

Retrieved bounding box of Submit button
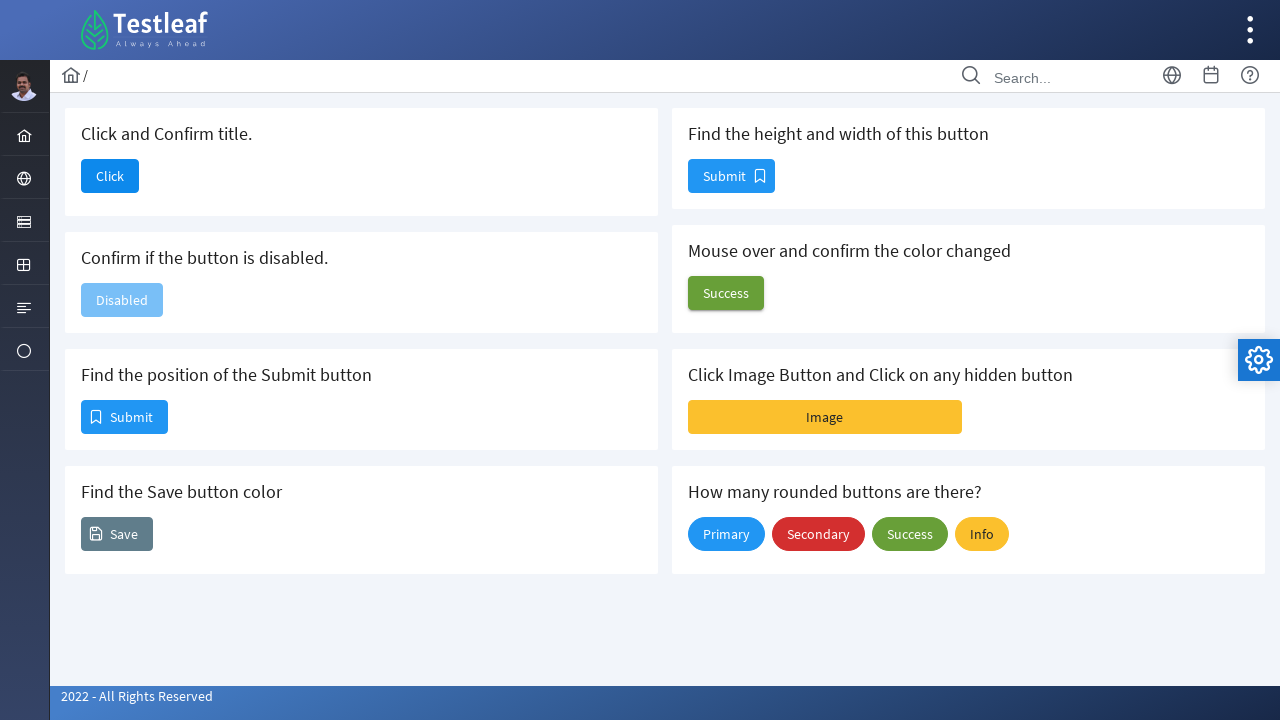

Submit button position: x=81, y=400
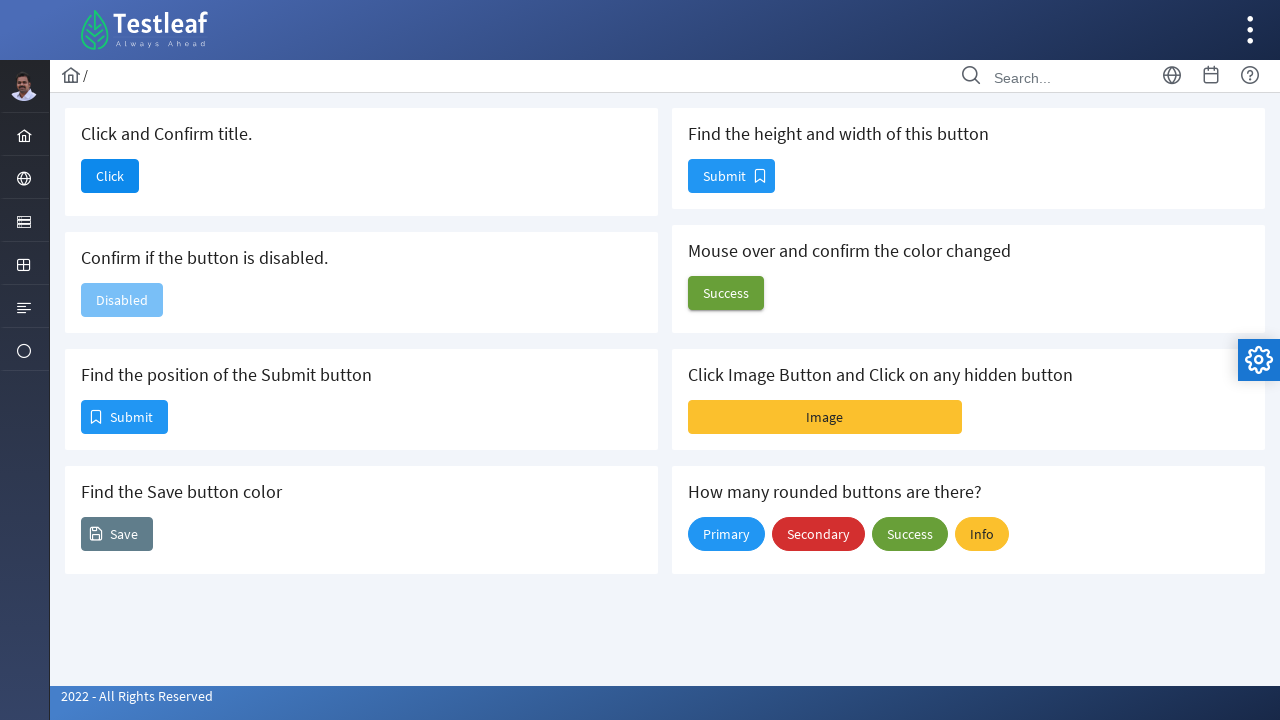

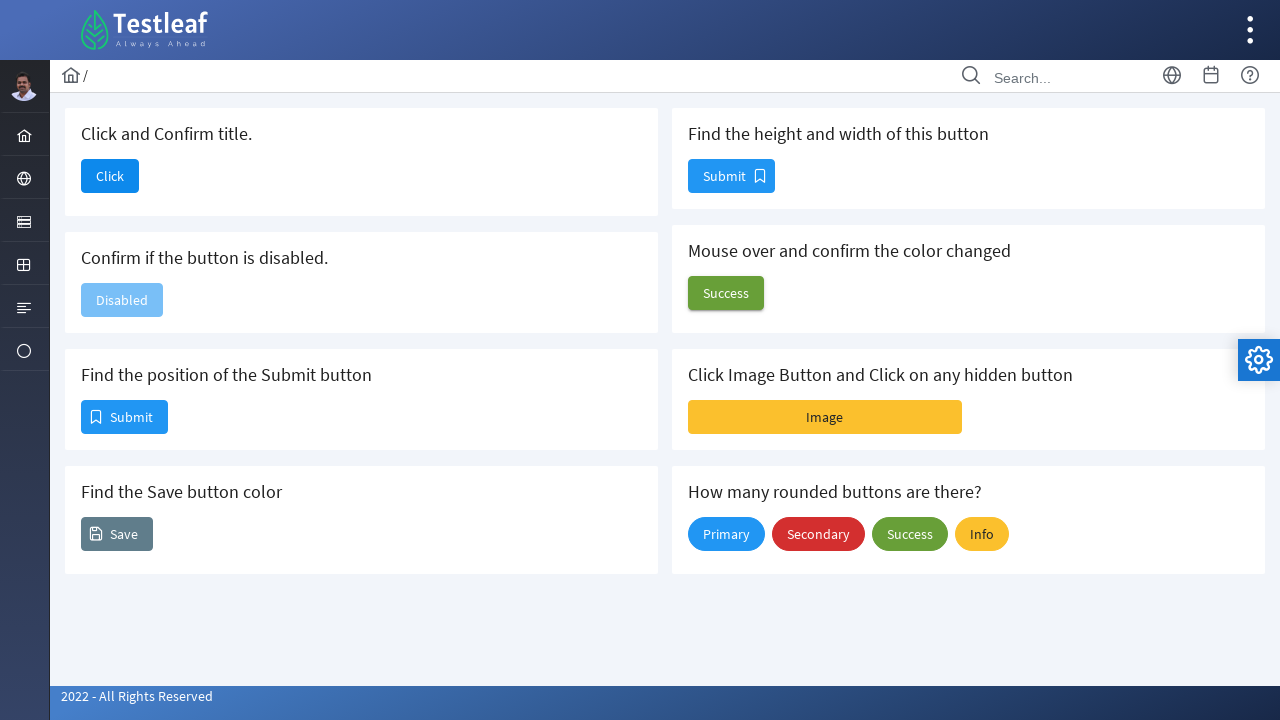